Navigates to the Tanzania Ministry of Health facility registry system, refreshes the page, and clicks on a list group item element.

Starting URL: https://hfrs.moh.go.tz

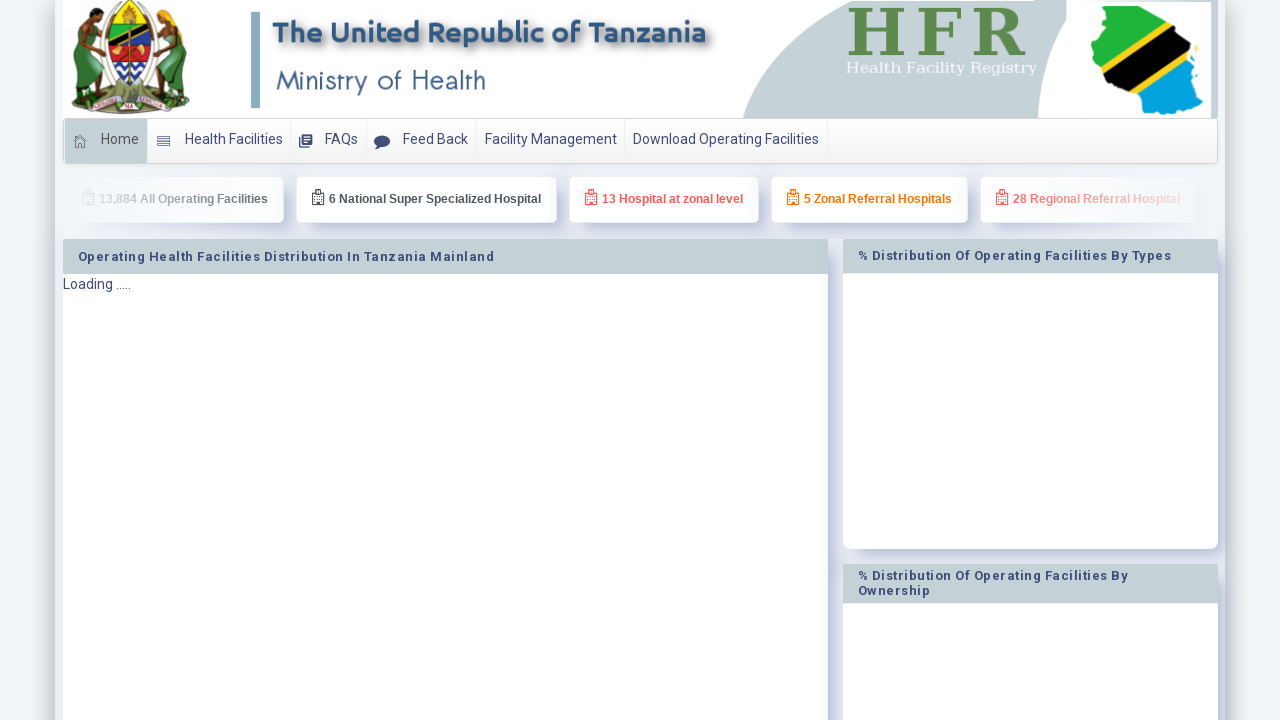

Navigated to Tanzania Ministry of Health facility registry system
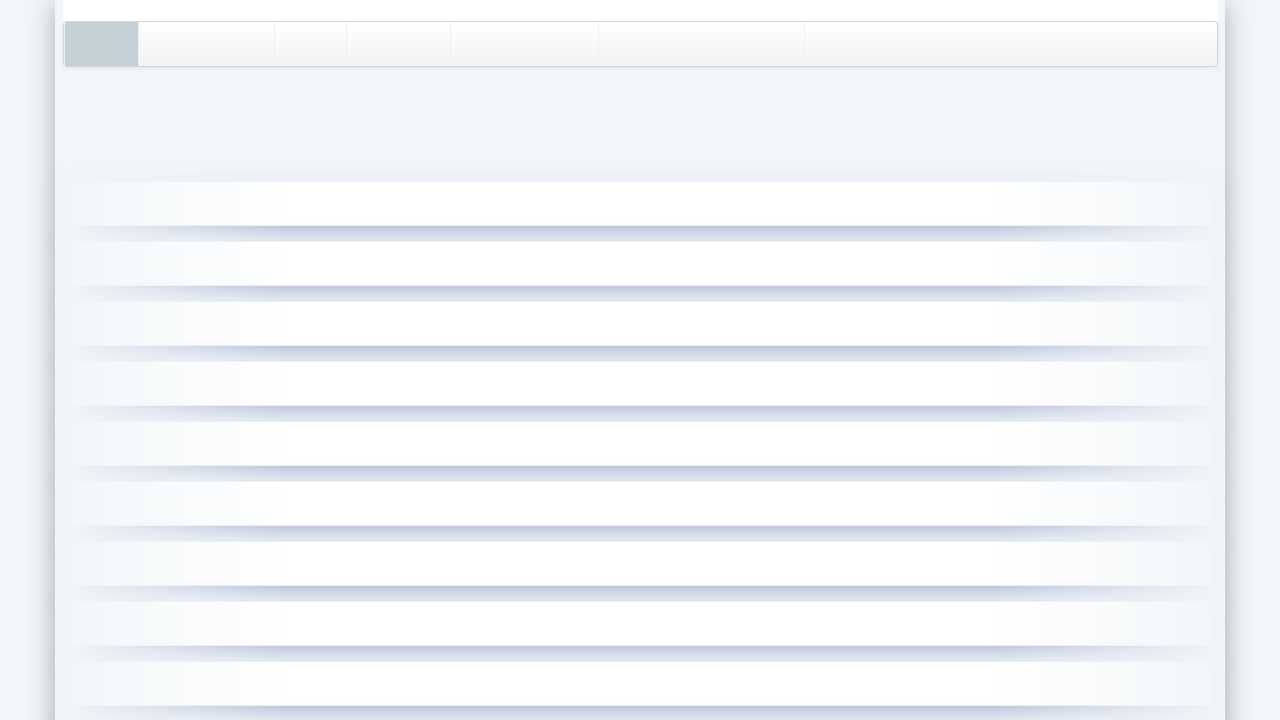

Refreshed the page
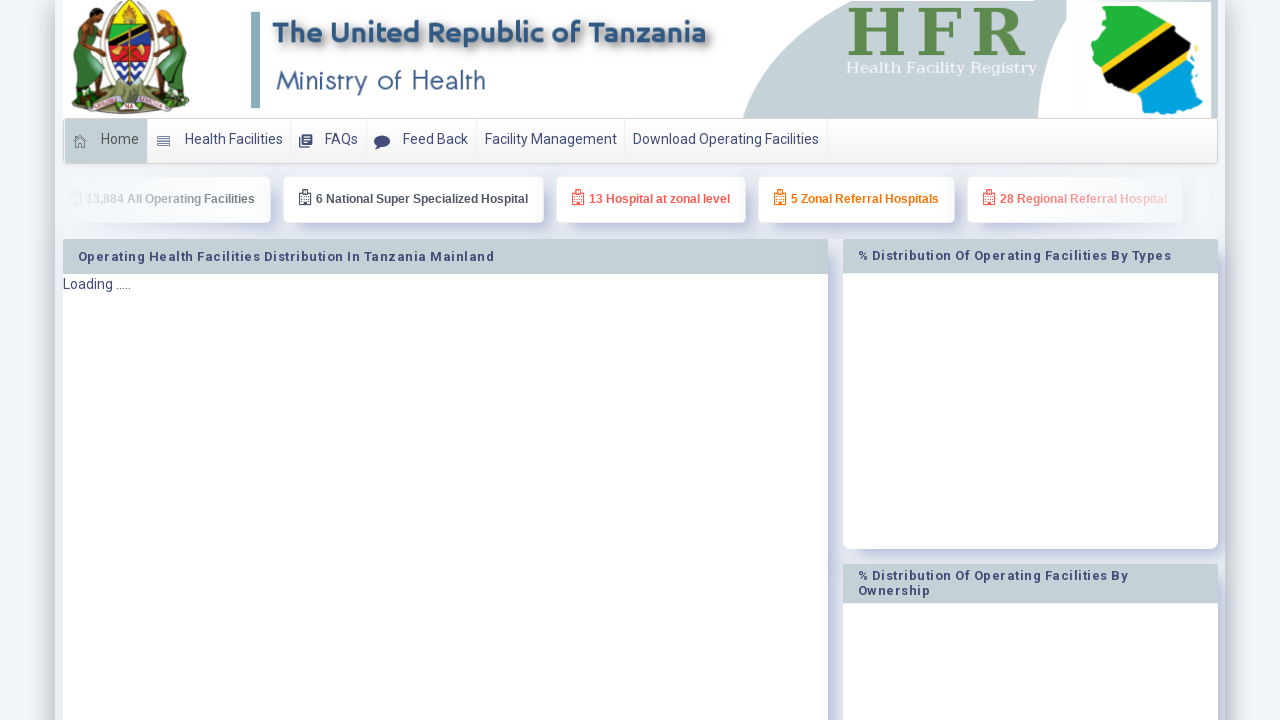

Clicked on list group item element at (250, 360) on .list-group-item
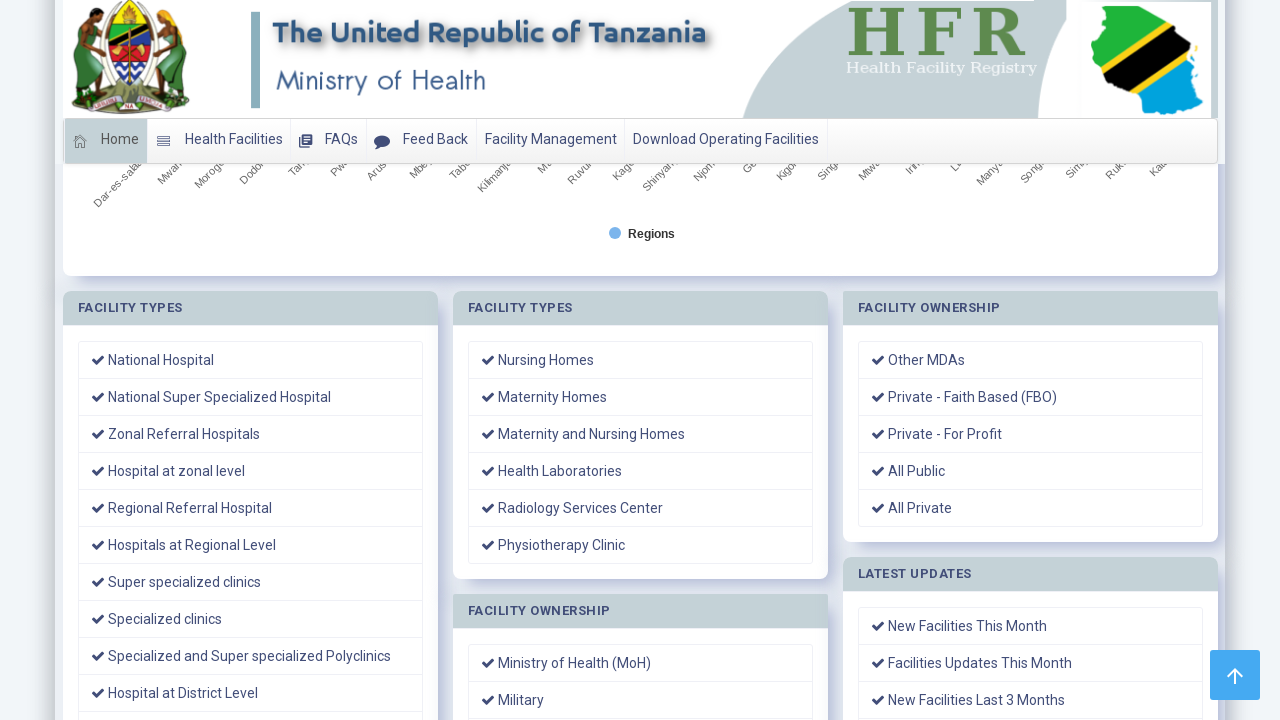

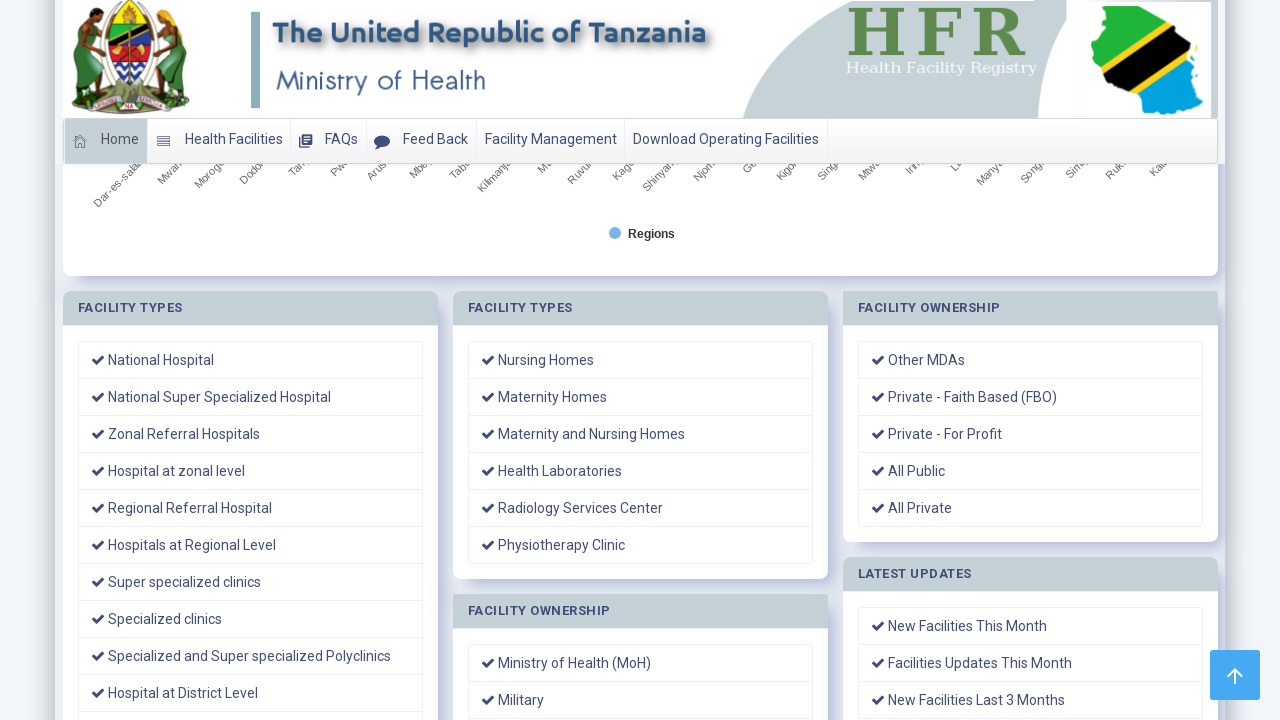